Tests file upload functionality by selecting files through the file input element

Starting URL: http://blueimp.github.io/jQuery-File-Upload/

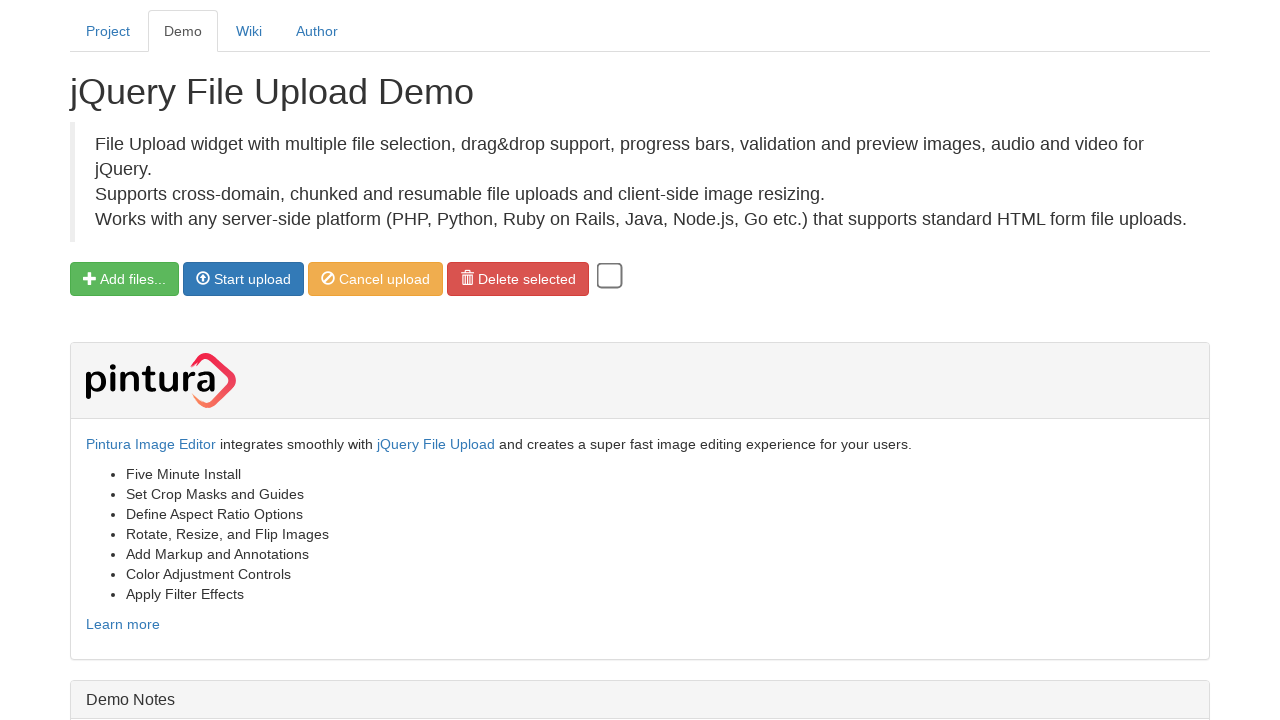

Created first temporary test file
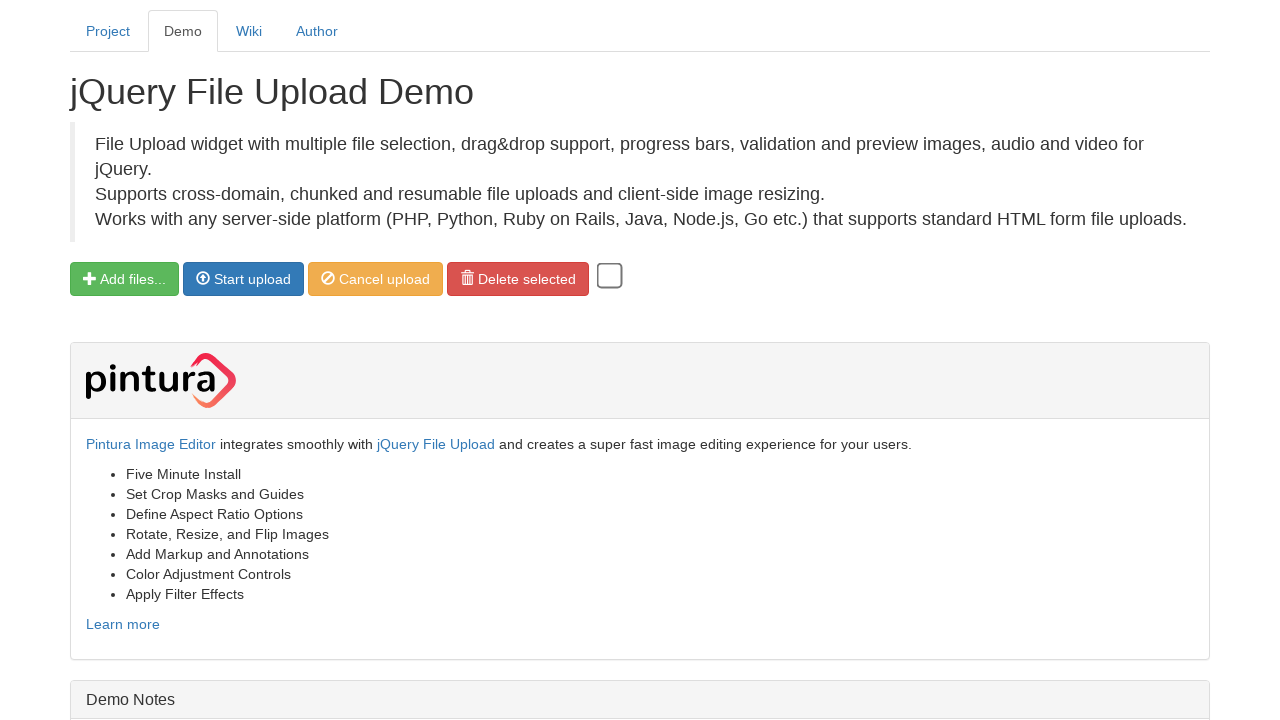

Created second temporary test file
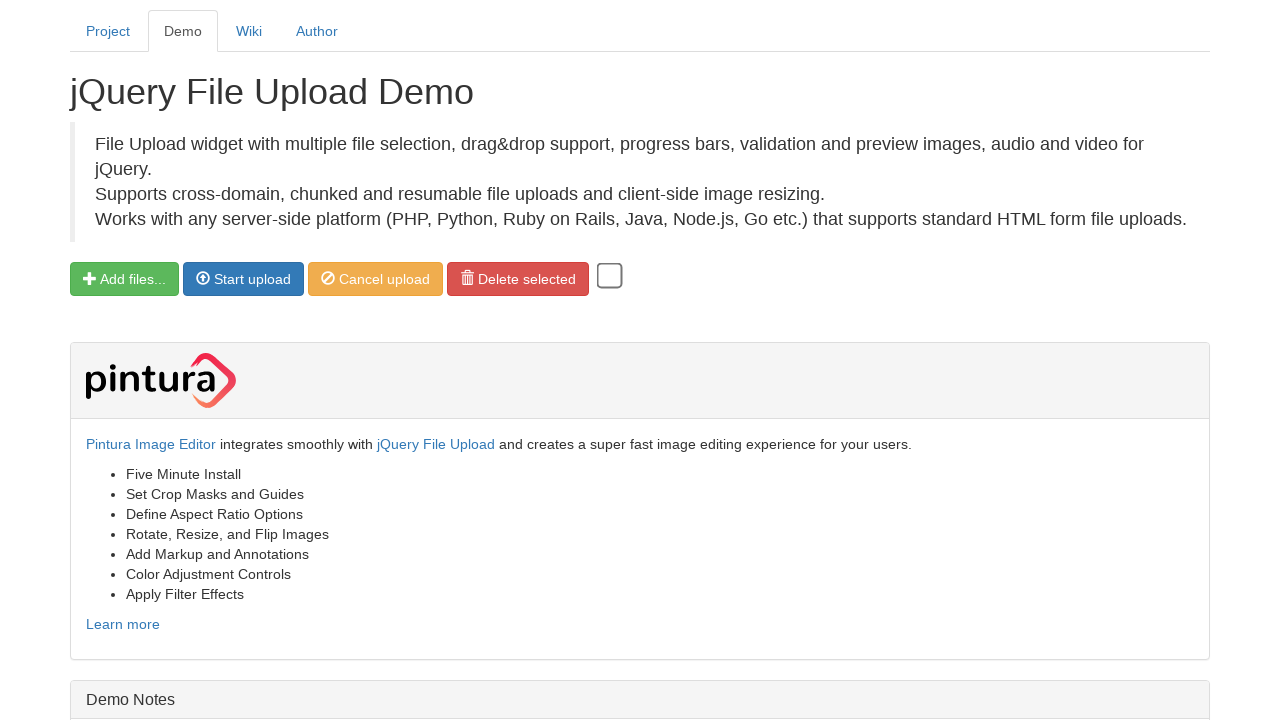

Selected and uploaded two temporary test files through file input element
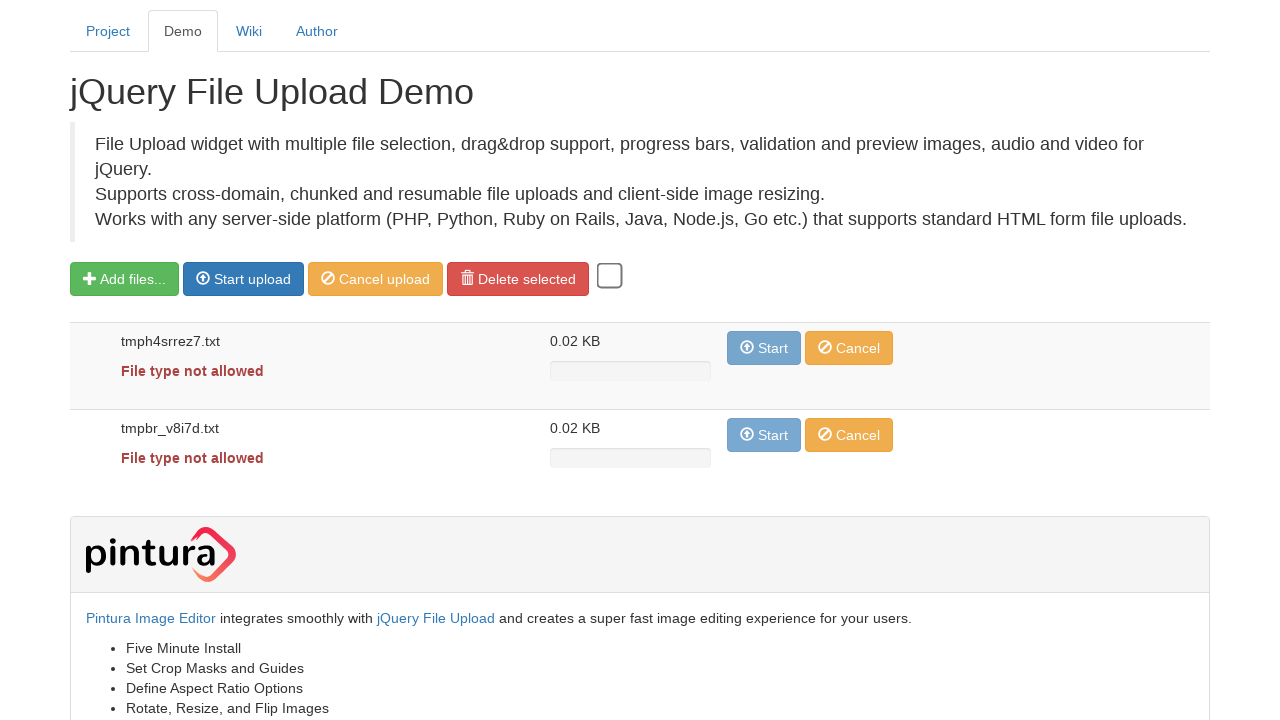

Cleaned up temporary test files
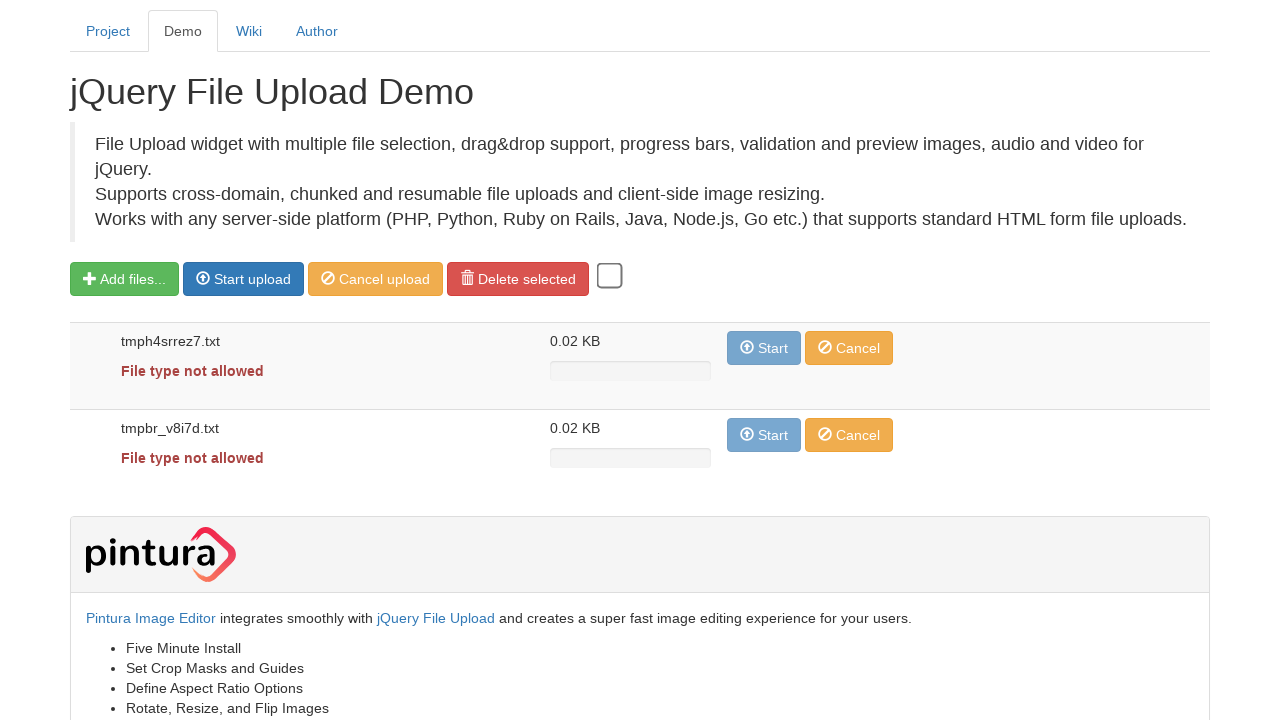

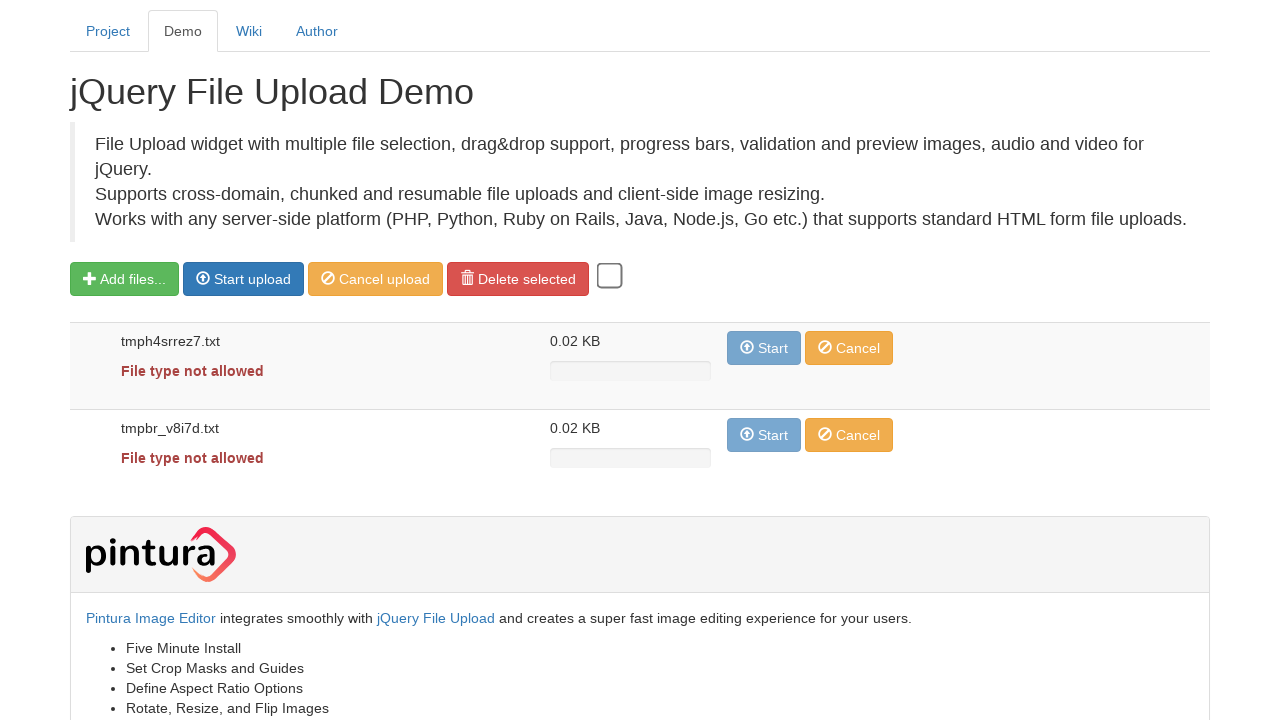